Tests hover functionality by scrolling to a button and hovering over it to trigger an event

Starting URL: https://testpages.herokuapp.com/styled/events/javascript-events.html

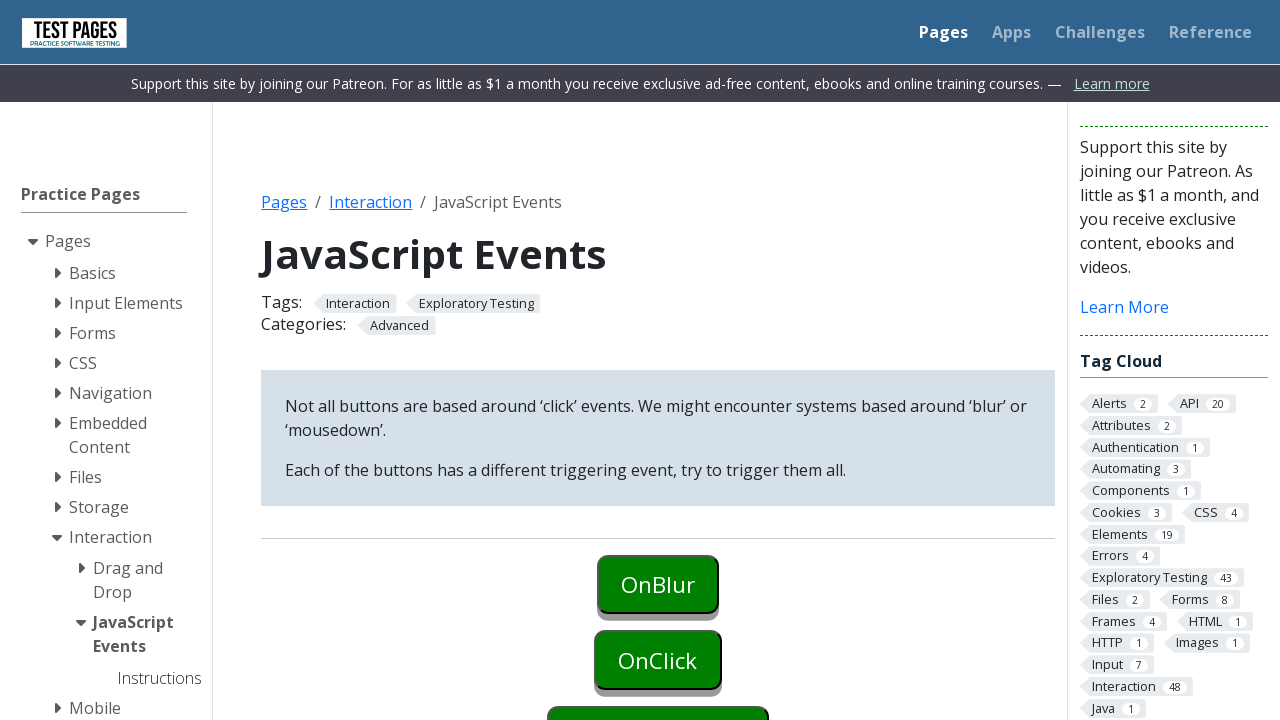

Scrolled to the onmouseover button element
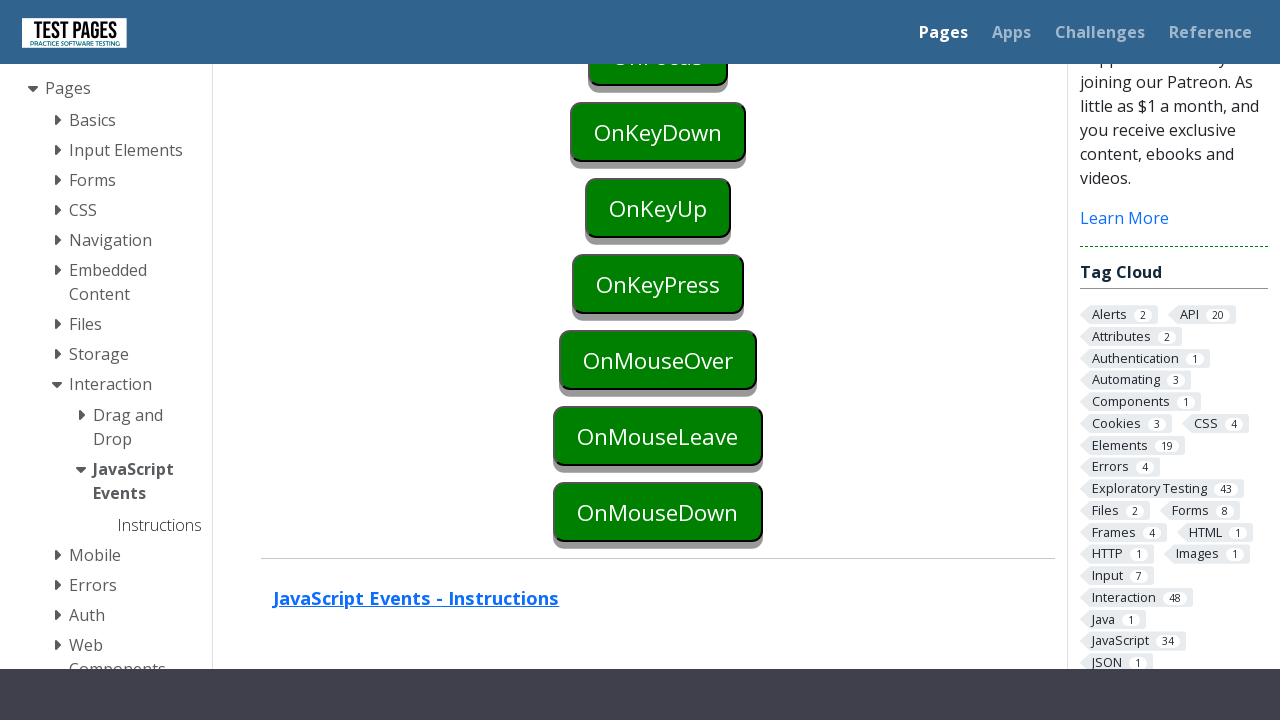

Hovered over the button to trigger mouseover event at (658, 360) on #onmouseover
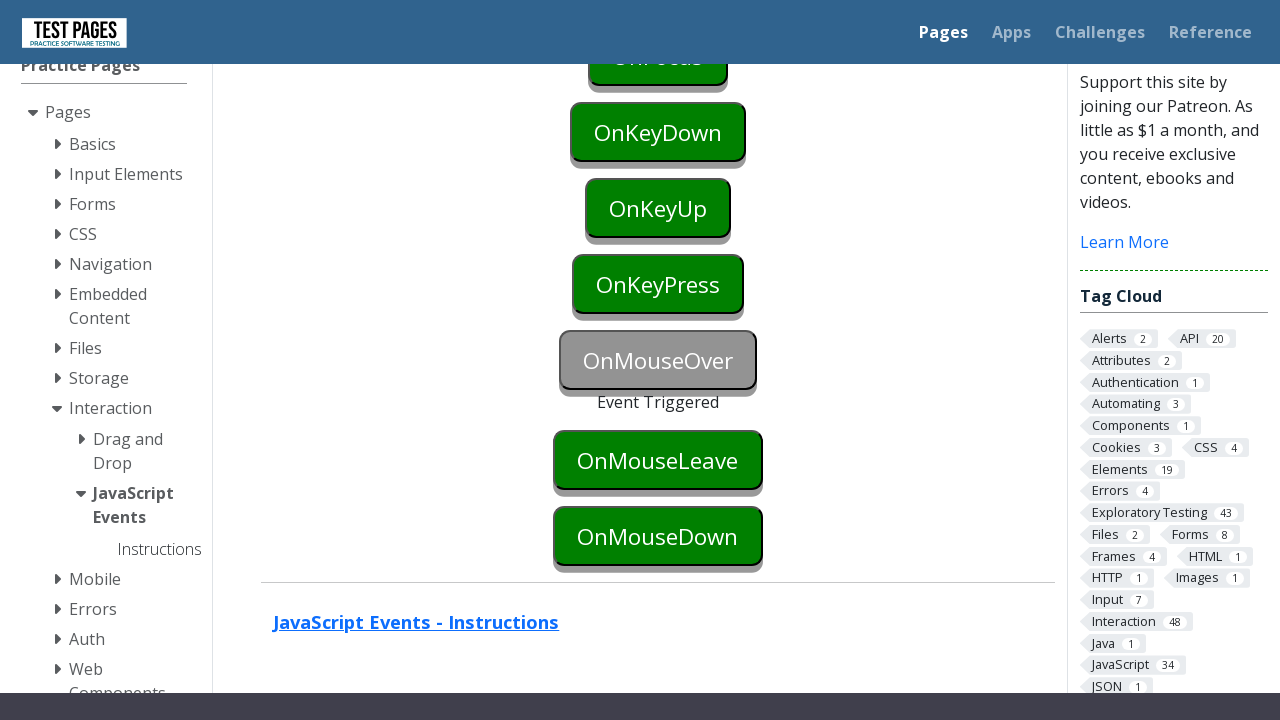

Event Triggered message appeared on page
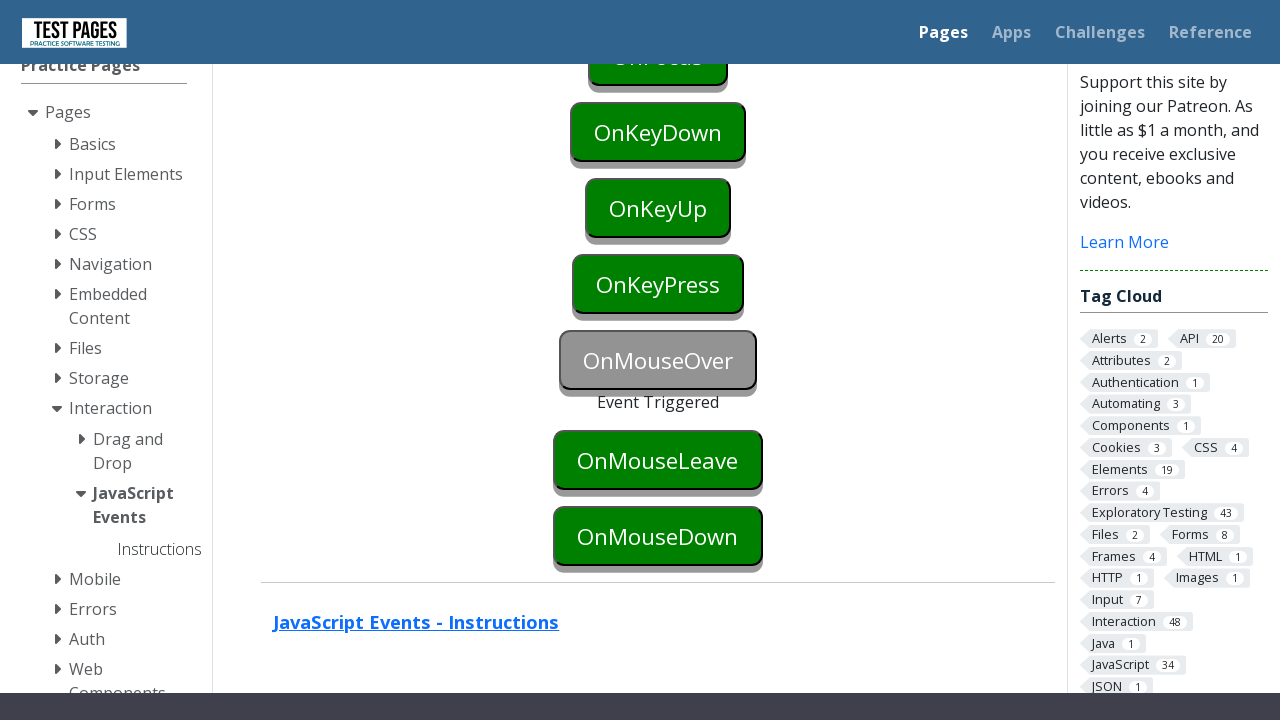

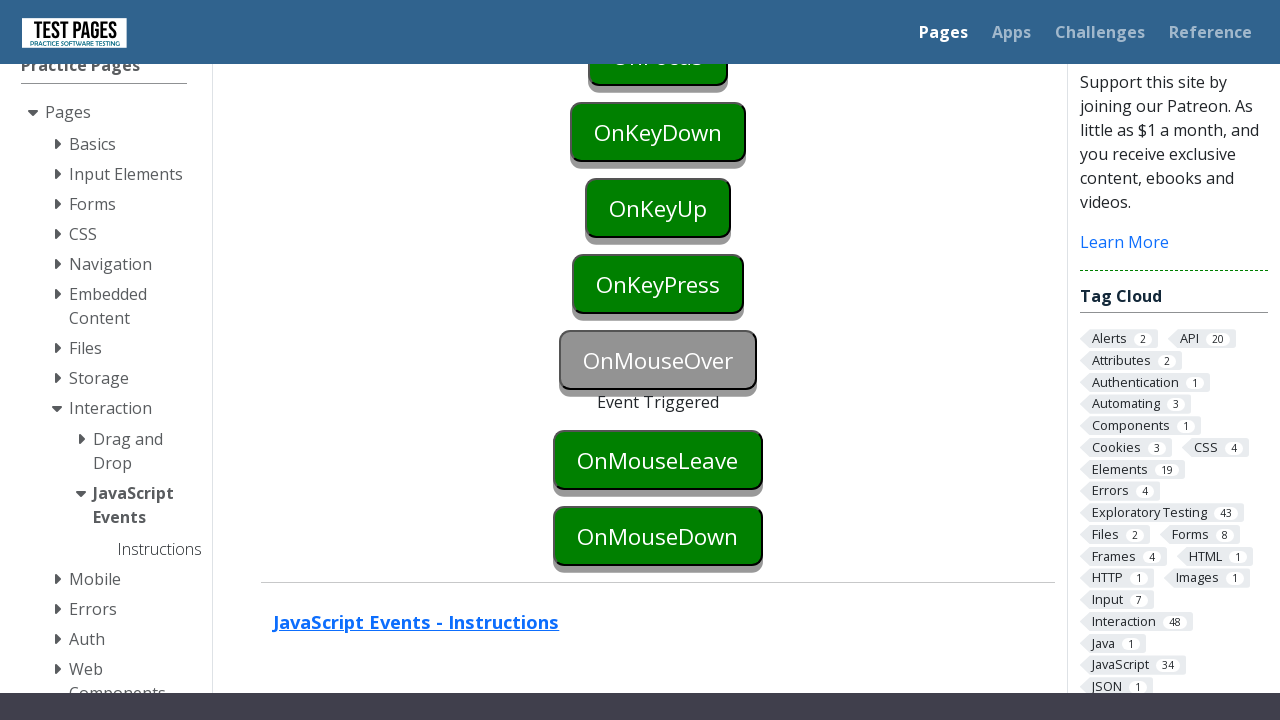